Tests button interactions on the DemoQA buttons page by locating the double-click button element and clicking a link element on the page.

Starting URL: https://demoqa.com/buttons

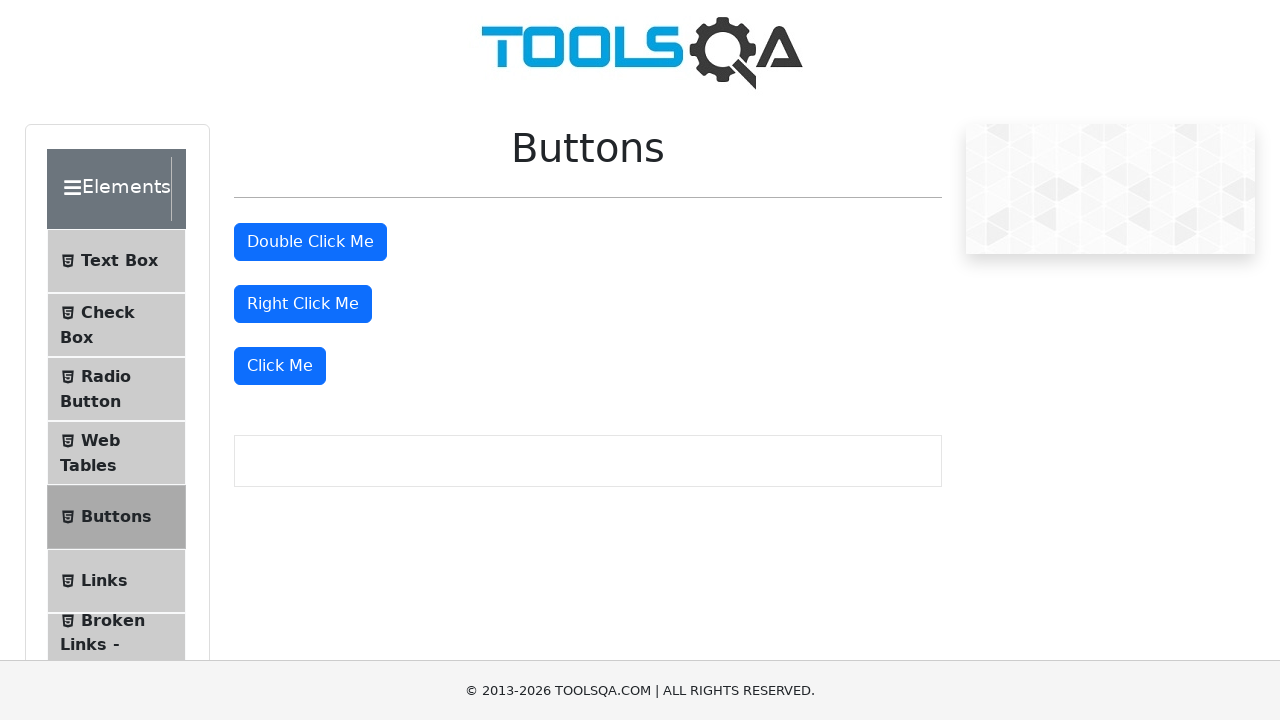

Double-click button element located and visible on DemoQA buttons page
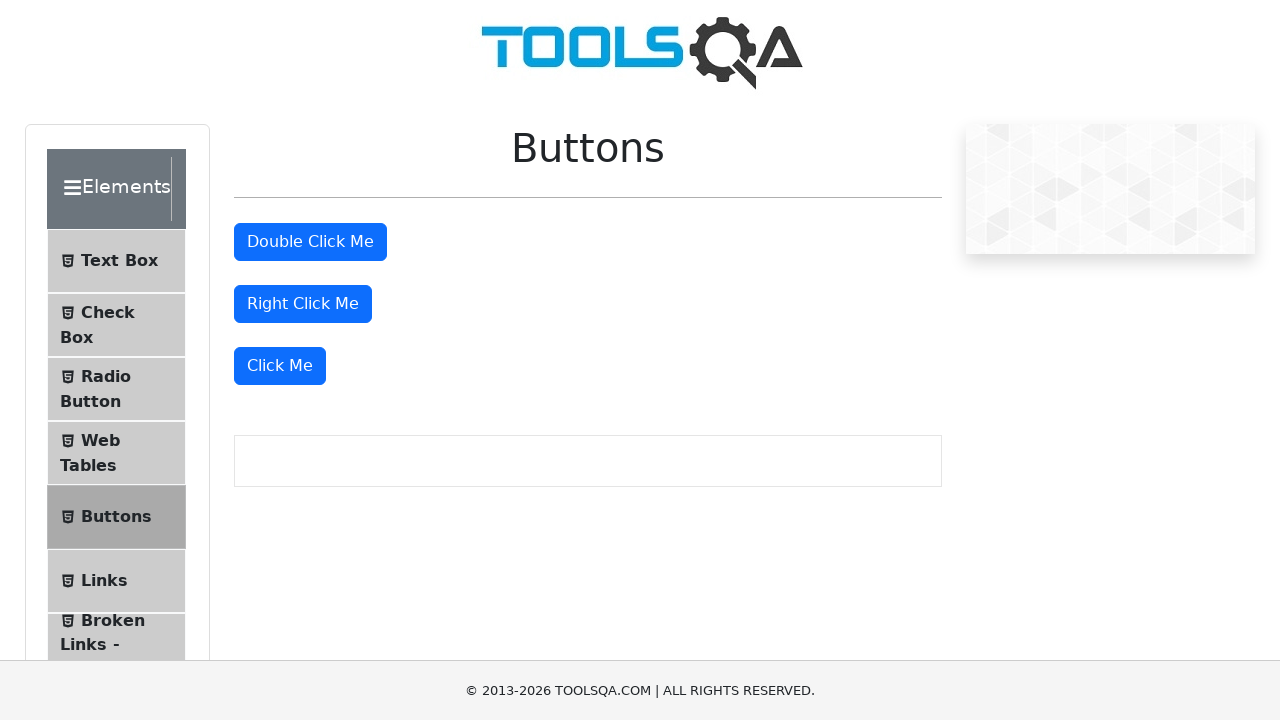

Retrieved button ID attribute: doubleClickBtn
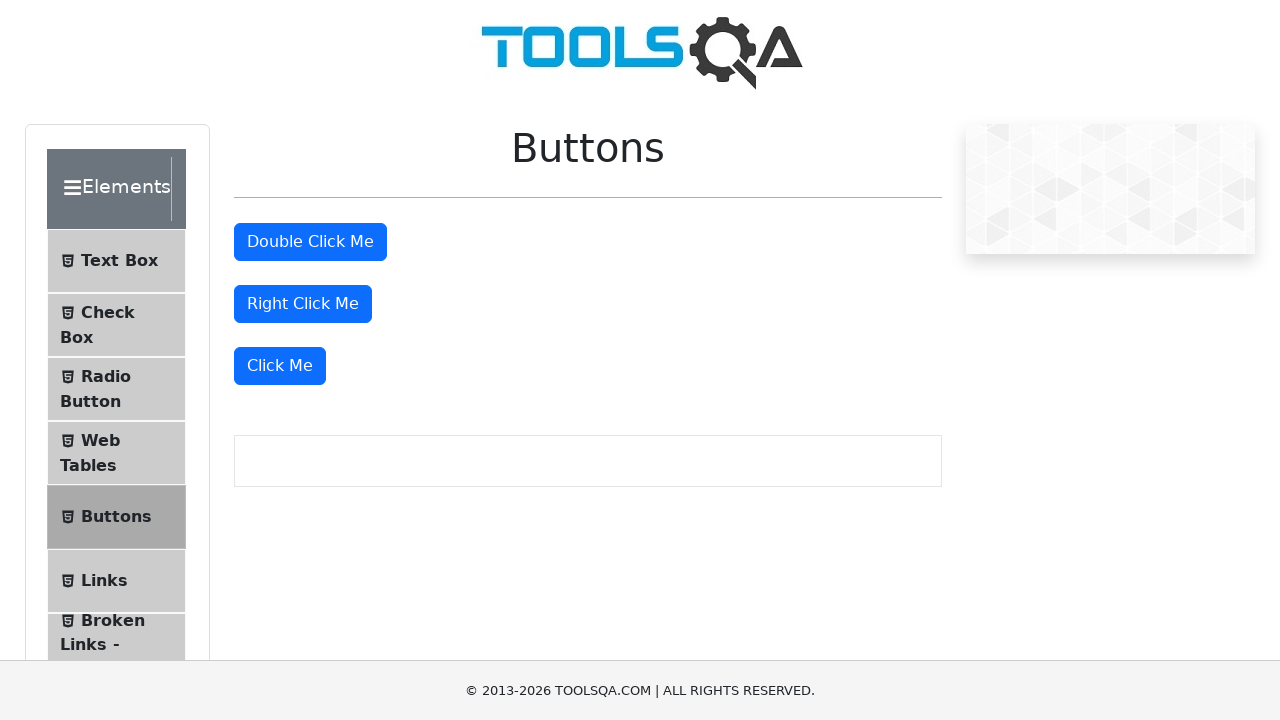

Clicked the second link element on the page at (109, 261) on a >> nth=1
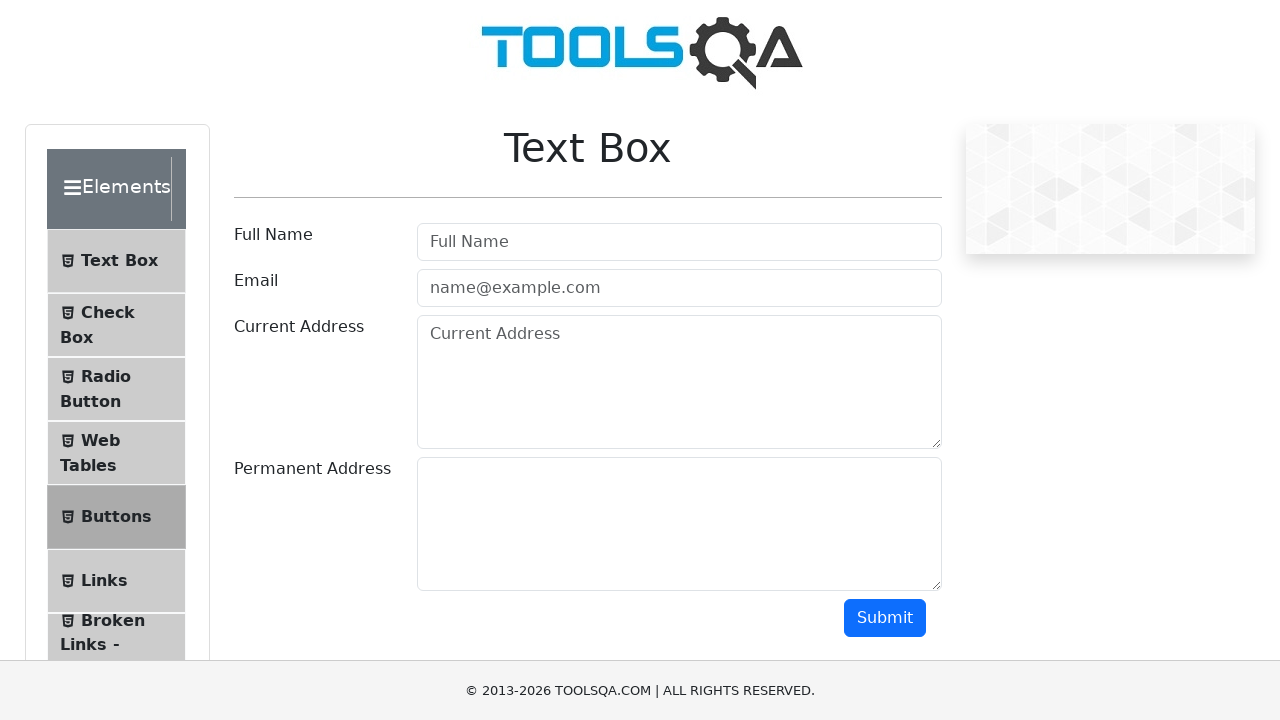

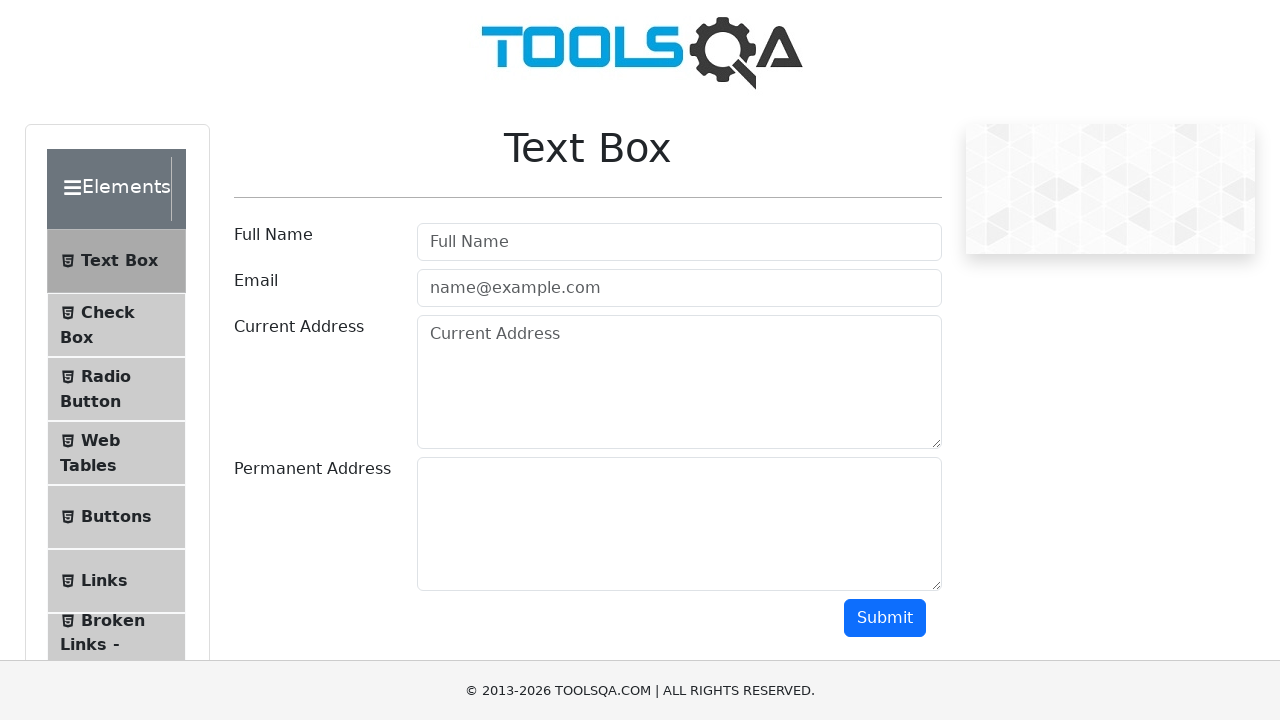